Tests modal dialog functionality by opening and closing both small and large modal dialogs, verifying their content is displayed correctly

Starting URL: https://demoqa.com/modal-dialogs

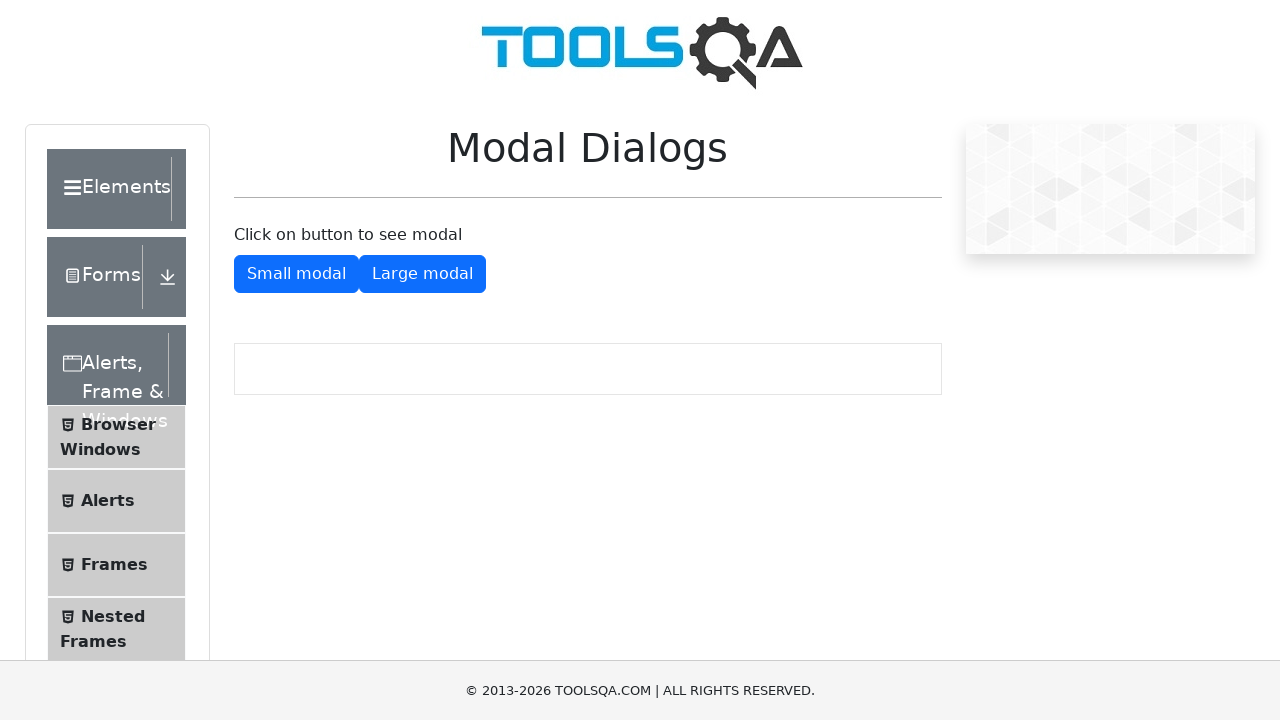

Clicked button to open small modal dialog at (296, 274) on #showSmallModal
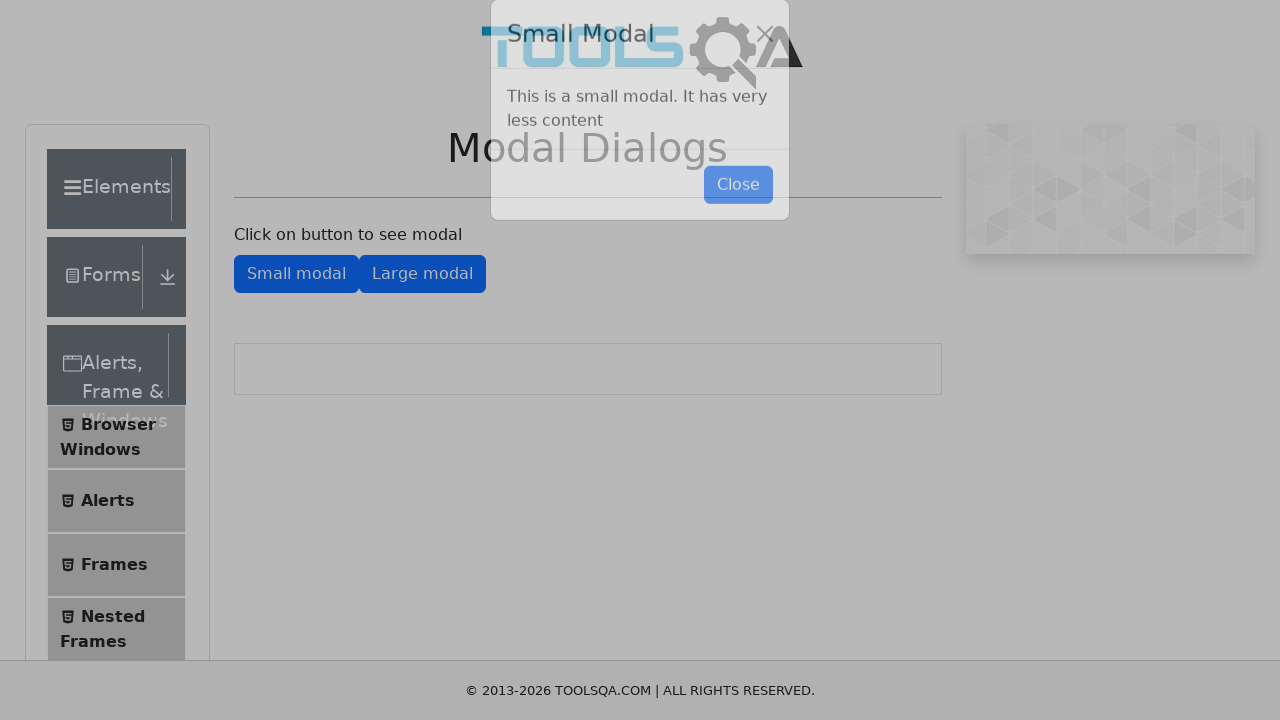

Small modal dialog loaded and body is visible
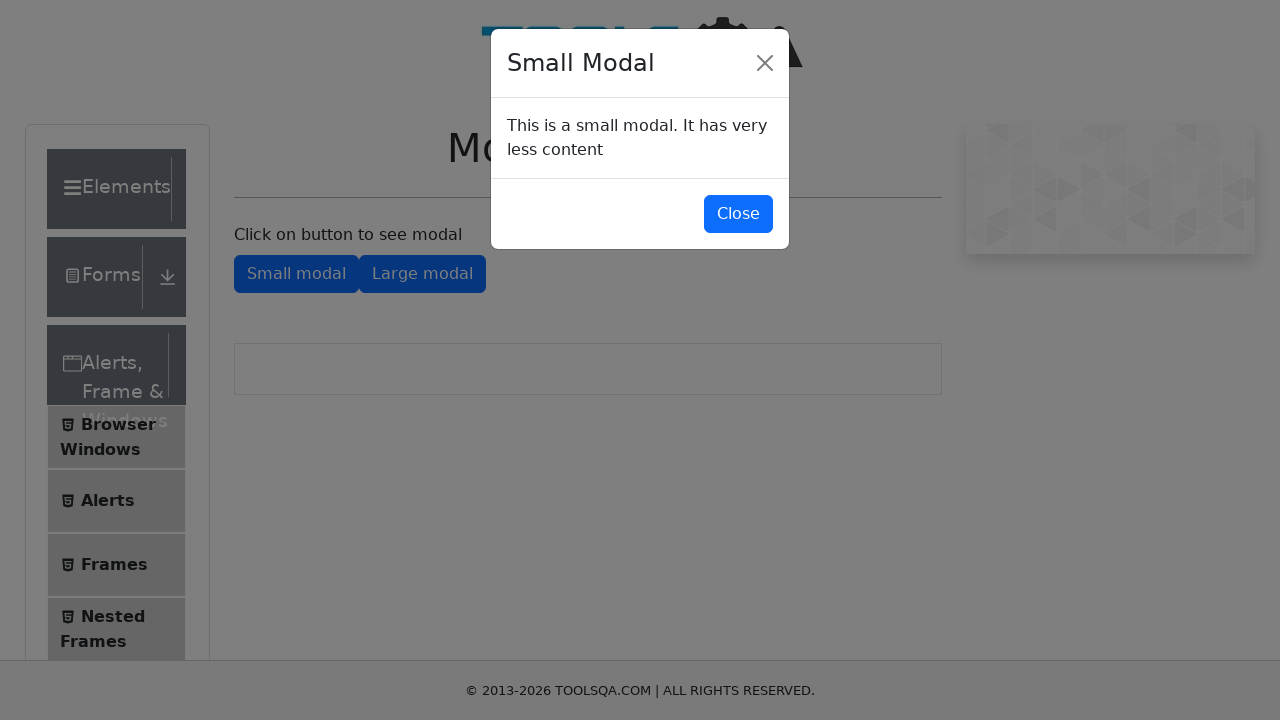

Clicked button to close small modal dialog at (738, 214) on #closeSmallModal
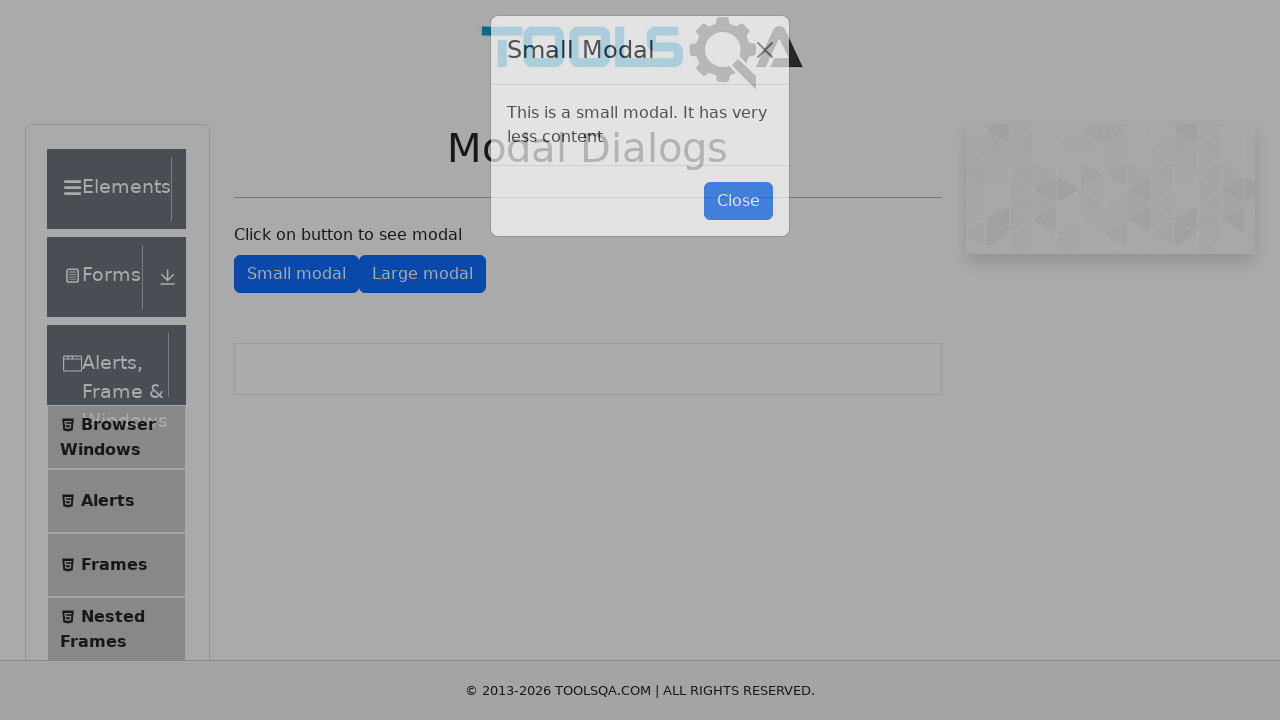

Clicked button to open large modal dialog at (422, 274) on #showLargeModal
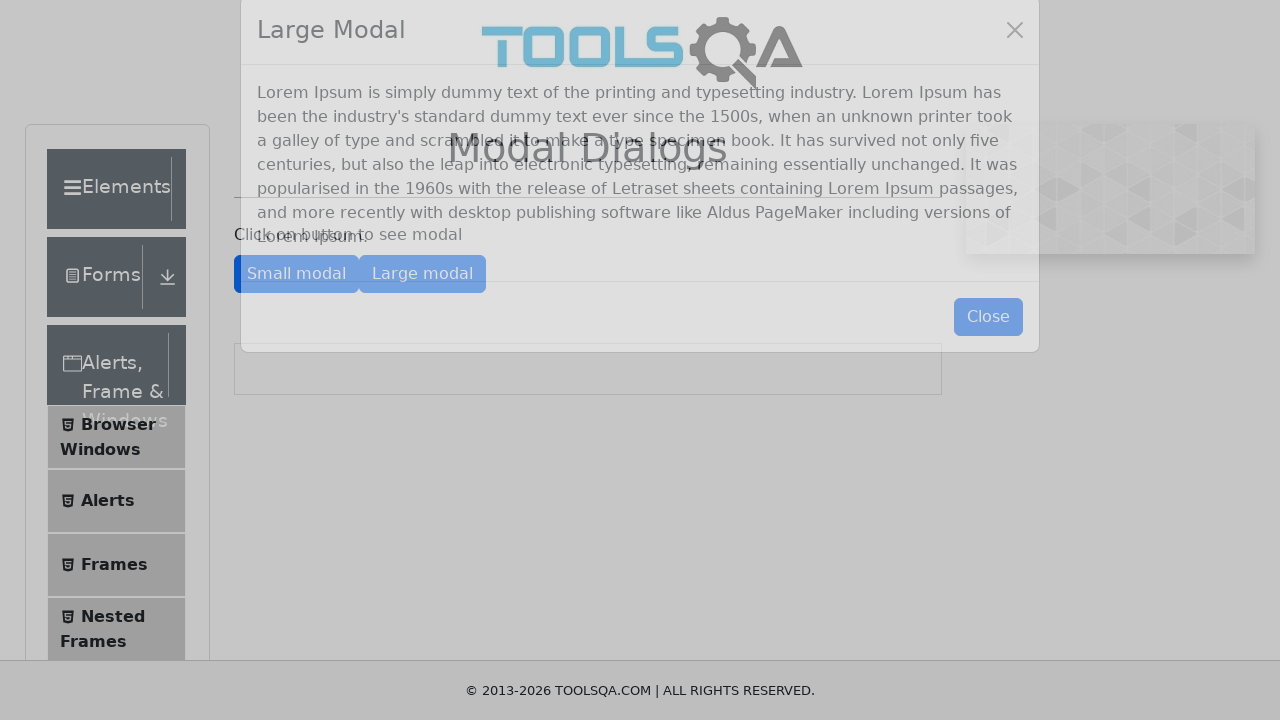

Large modal dialog loaded and body is visible
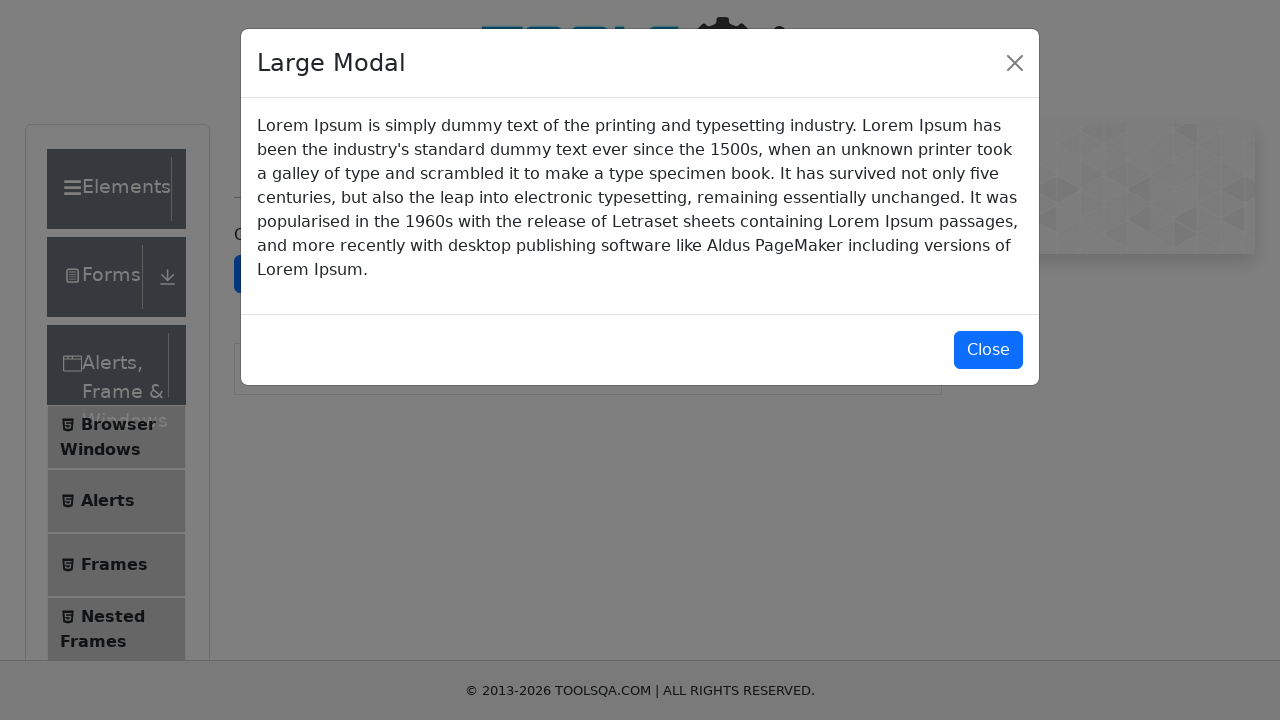

Clicked button to close large modal dialog at (988, 350) on #closeLargeModal
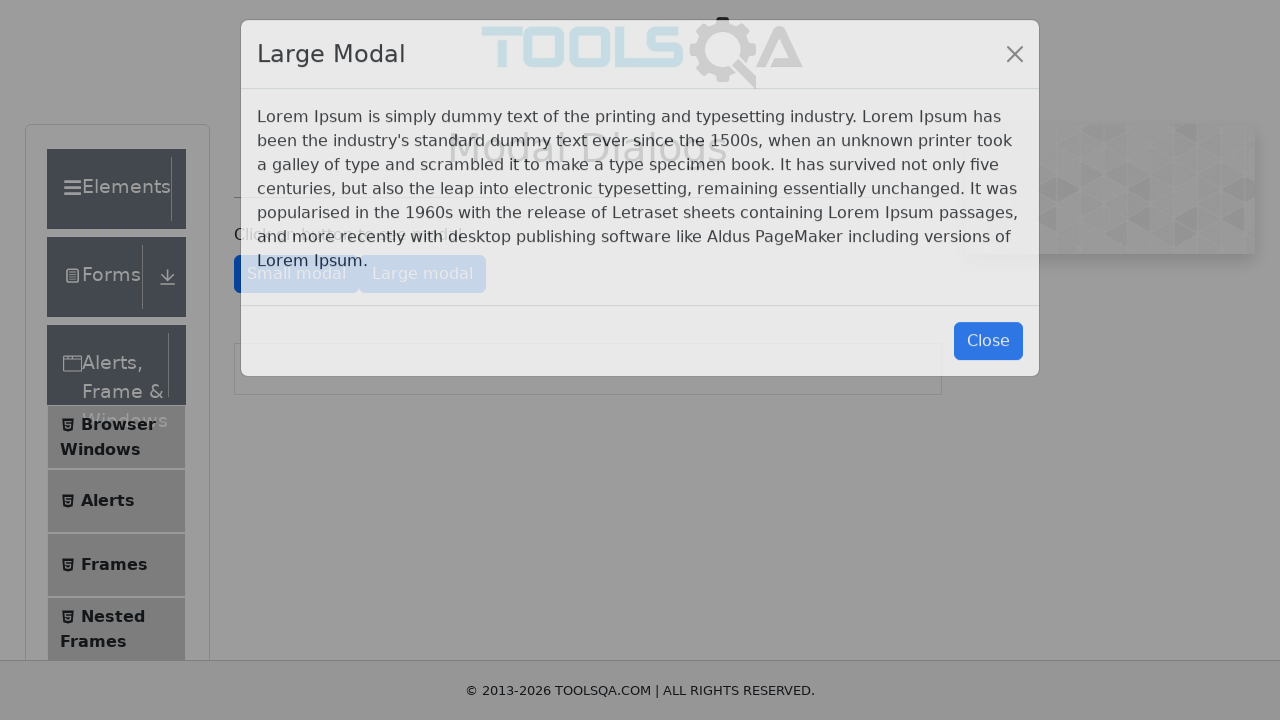

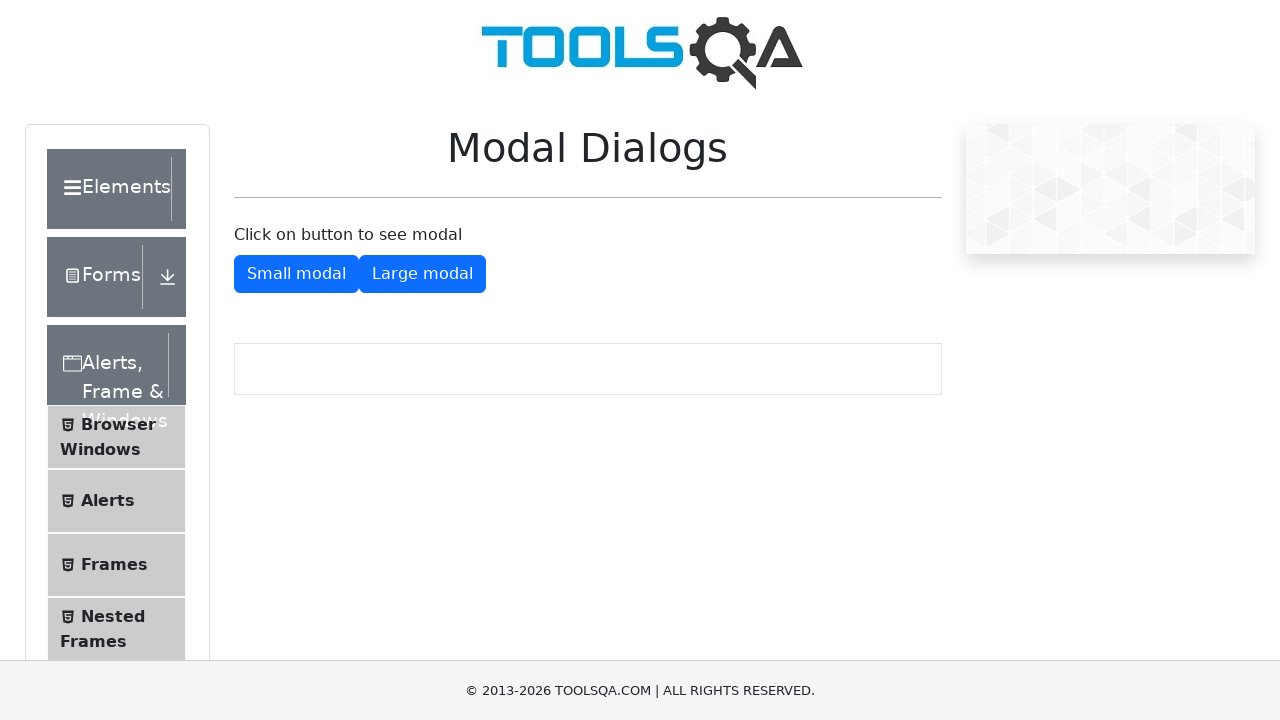